Navigates to an automation practice page and verifies the presence of a product table, checking that table rows and cells are accessible.

Starting URL: https://www.rahulshettyacademy.com/AutomationPractice/

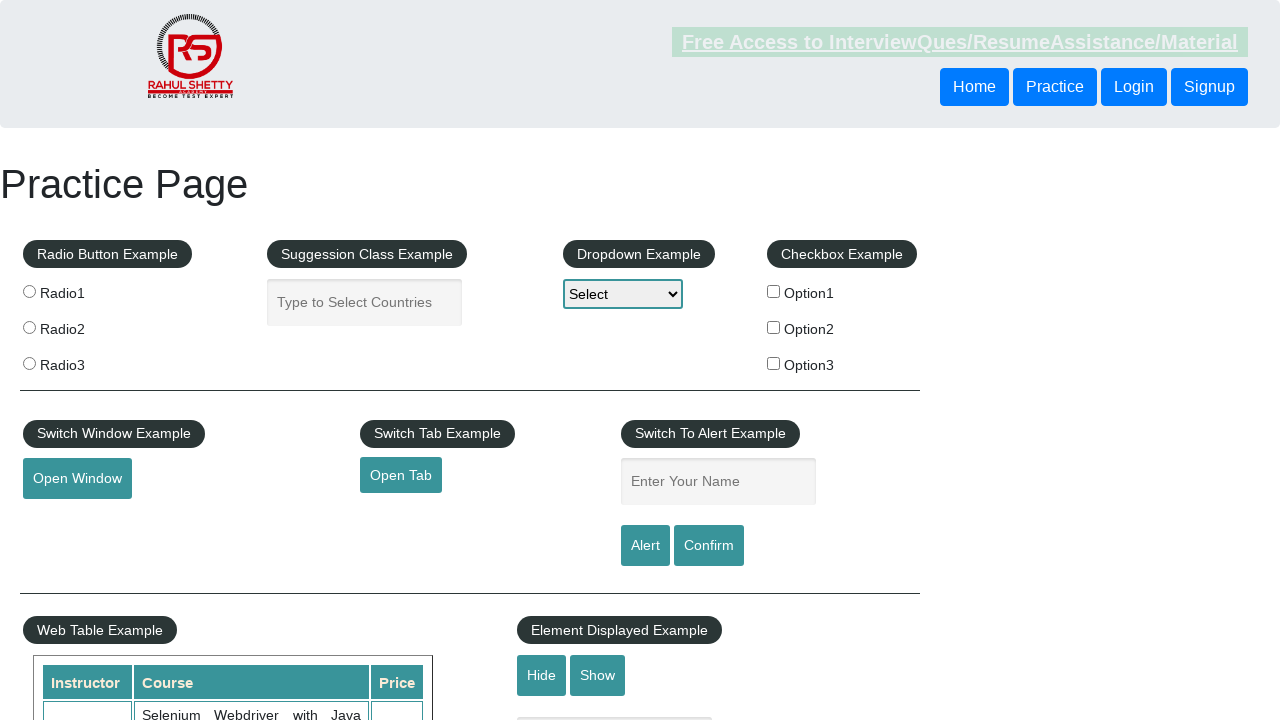

Waited for product table to be present
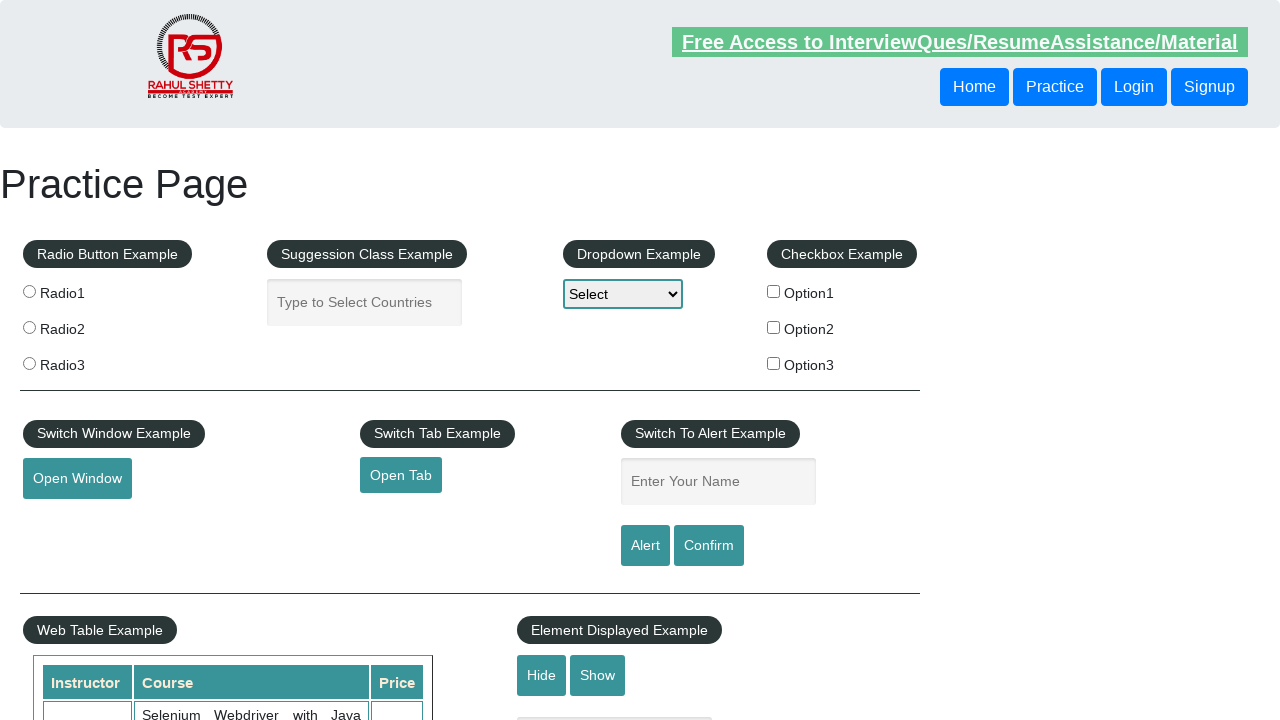

Located product table element
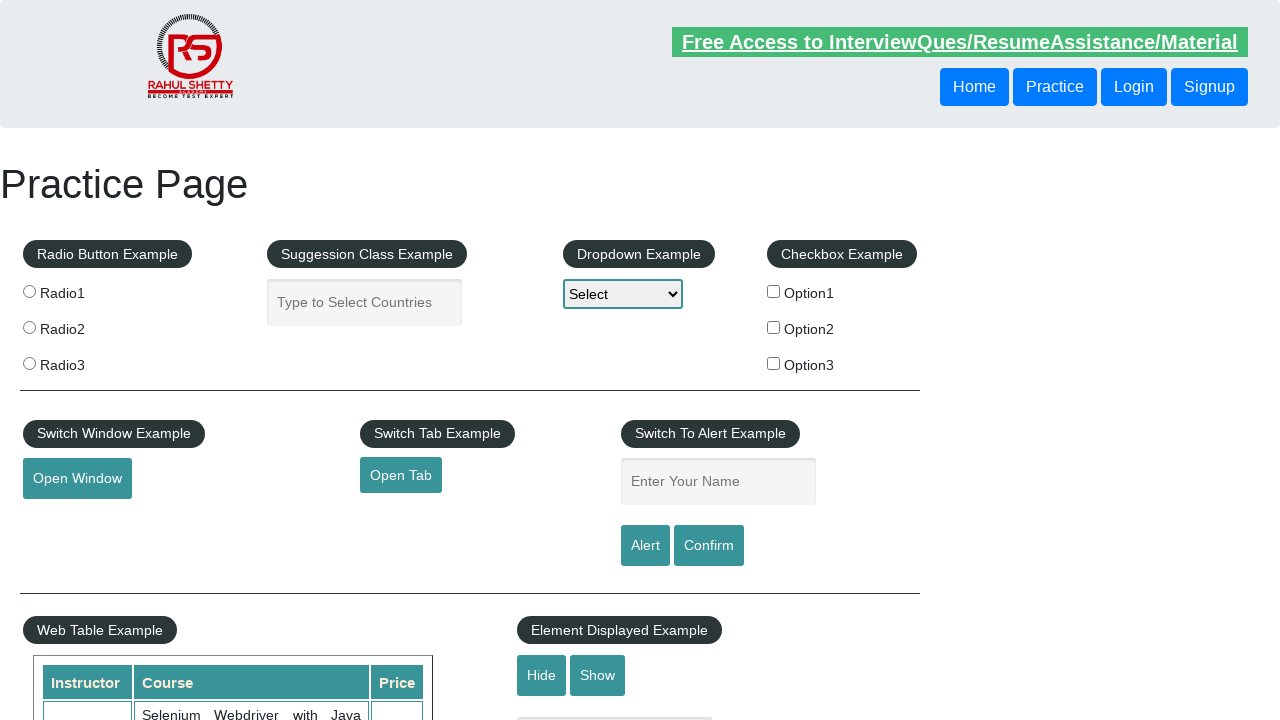

Located all table rows
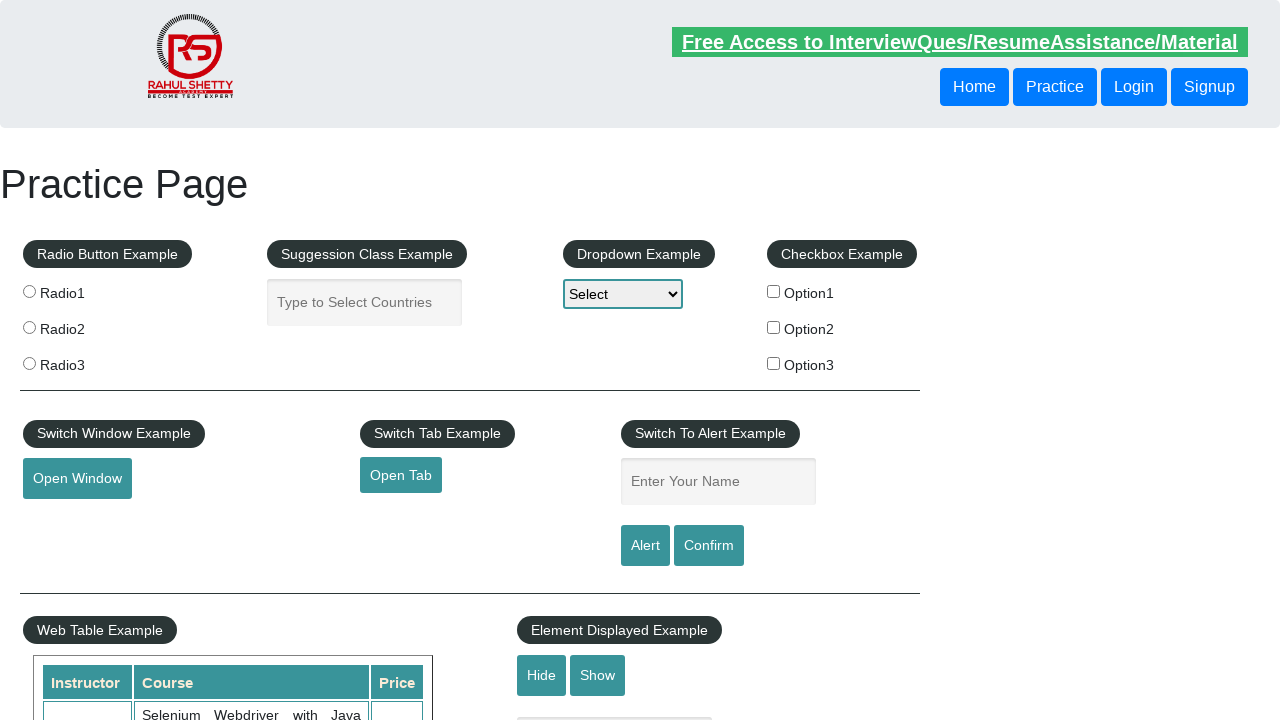

First table row is available
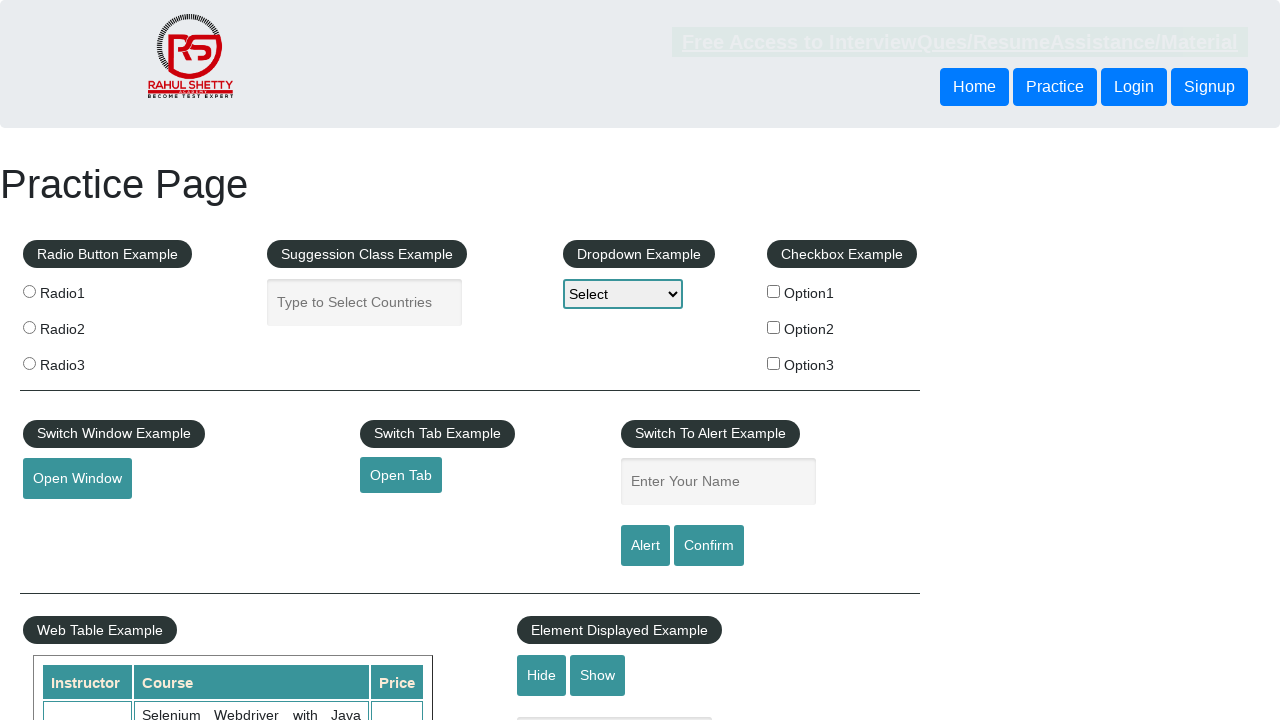

Located third row in product table
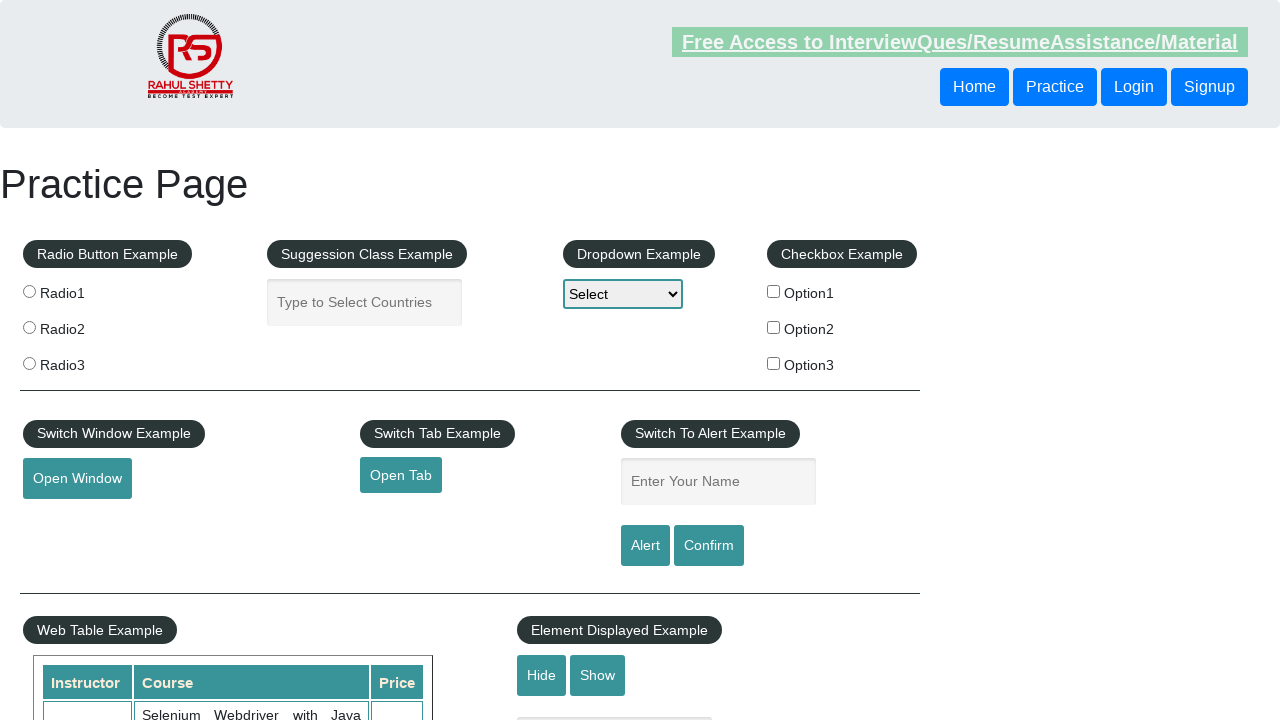

Located all cells in third row
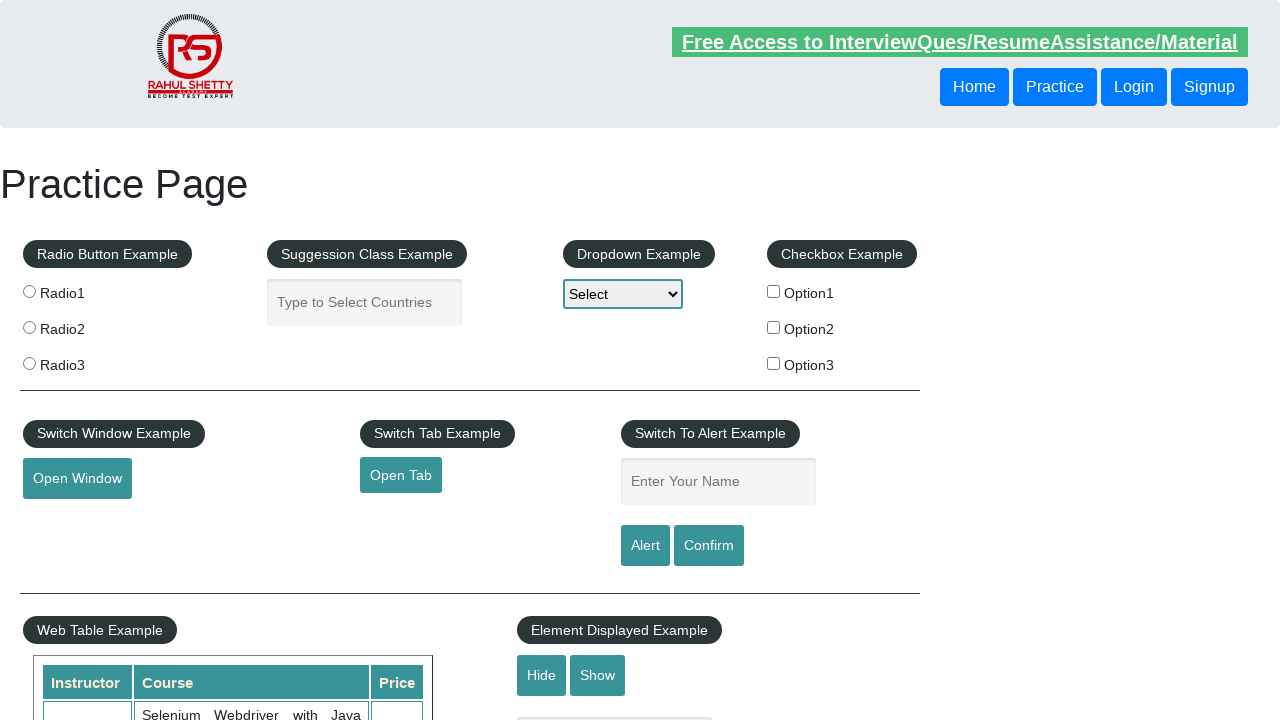

First cell in third row is accessible
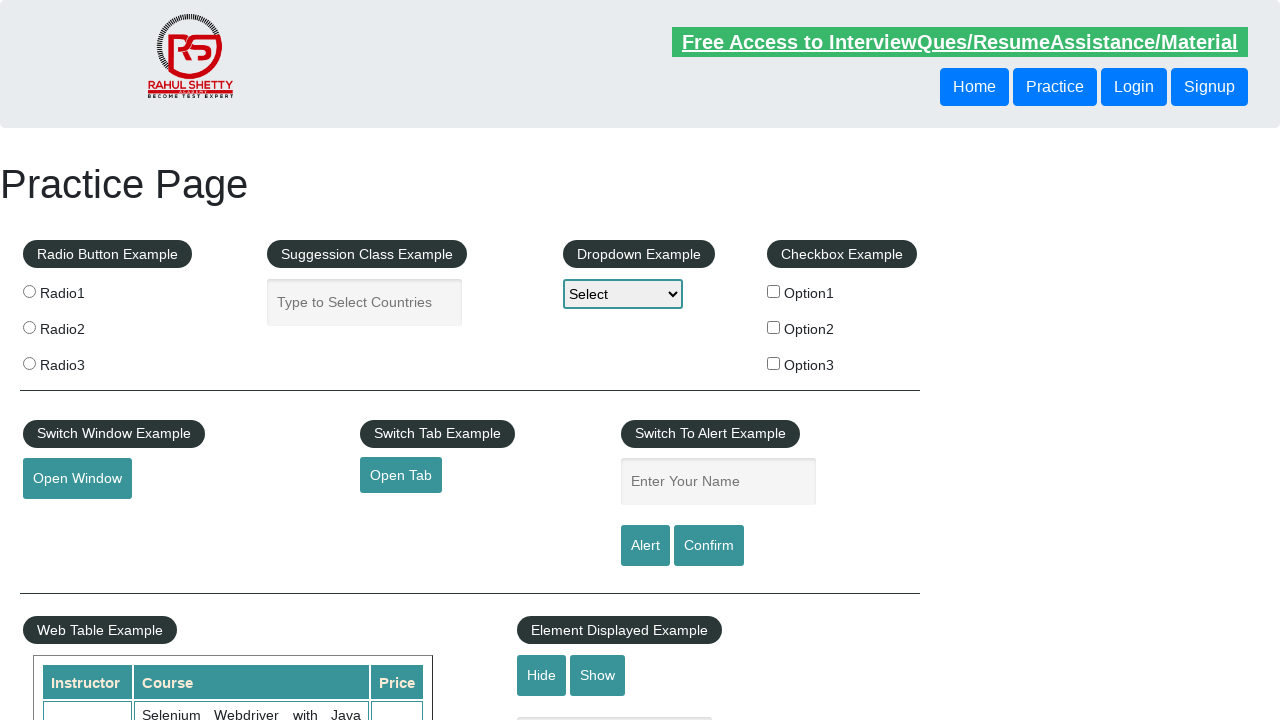

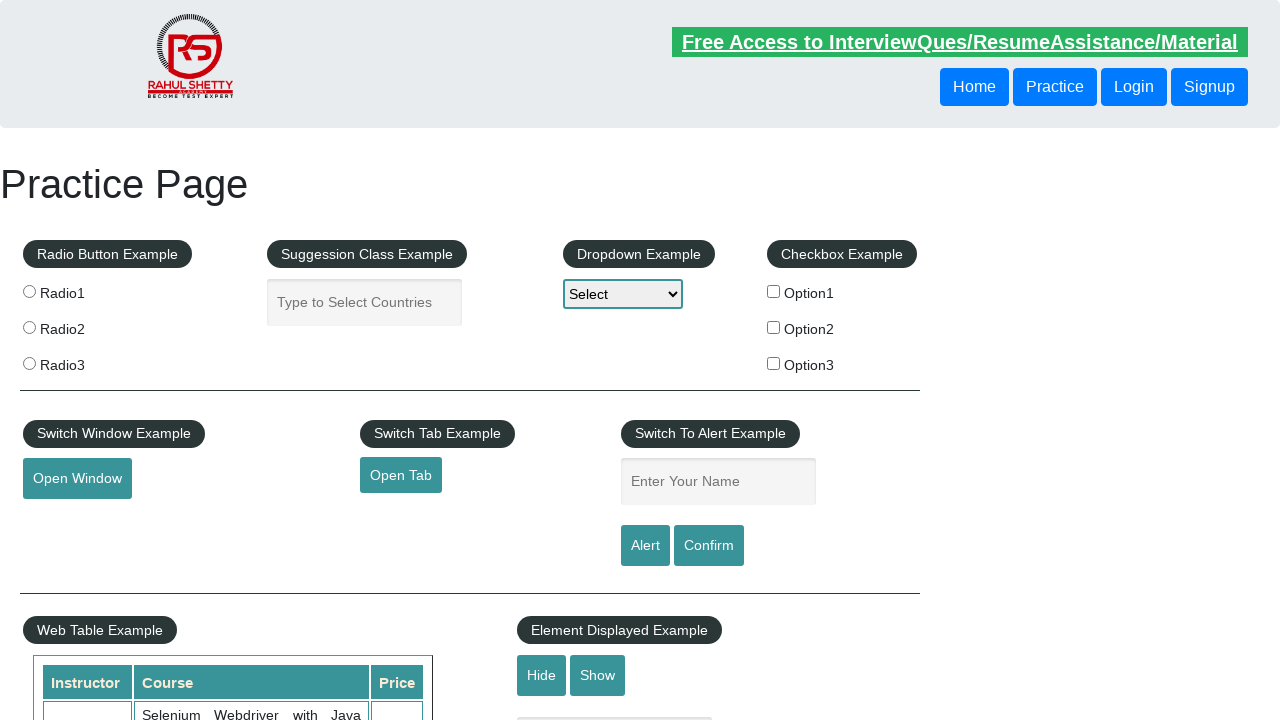